Navigates to the Rahul Shetty Academy Selenium Practice page and verifies the page loads successfully.

Starting URL: https://rahulshettyacademy.com/seleniumPractise/#/

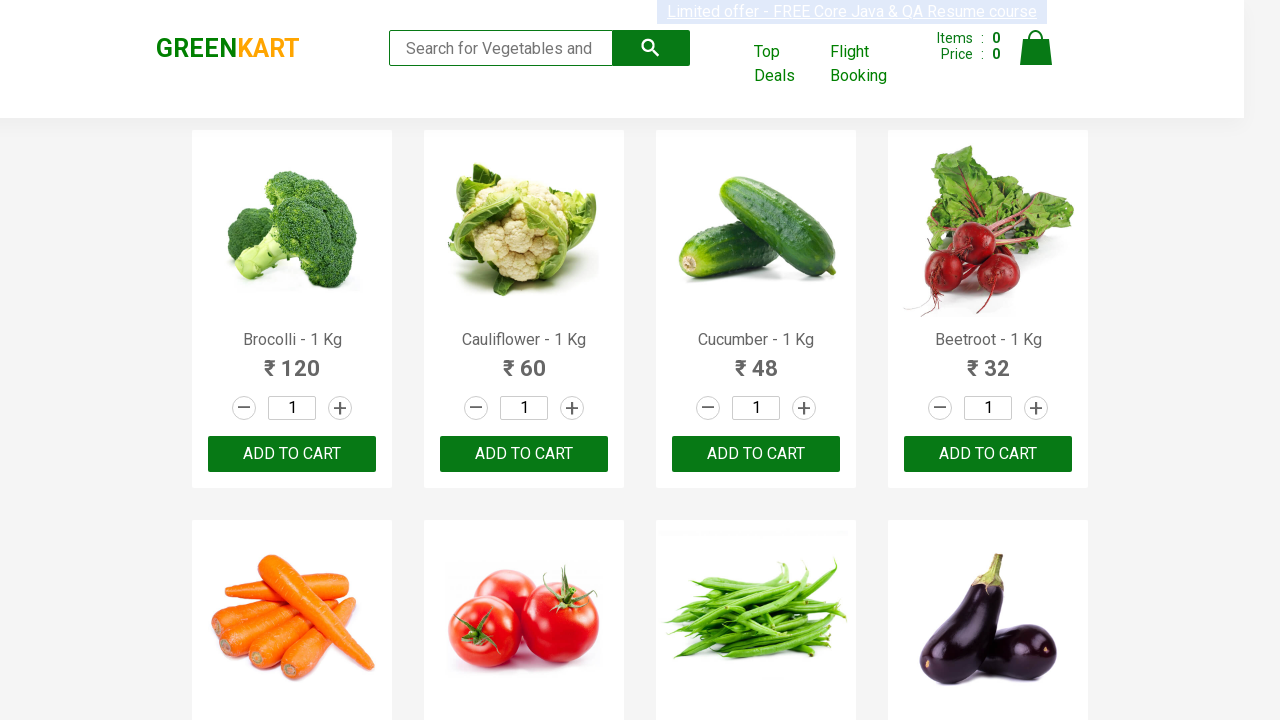

Waited for page DOM to load on Rahul Shetty Academy Selenium Practice page
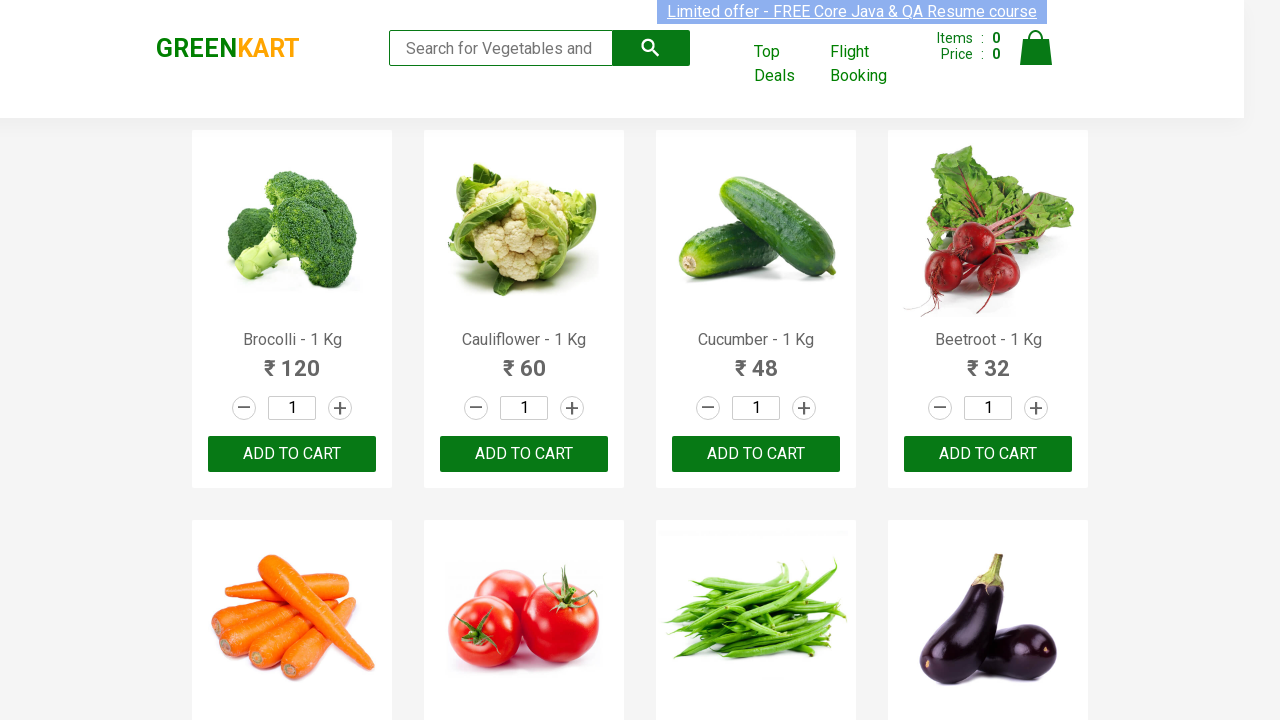

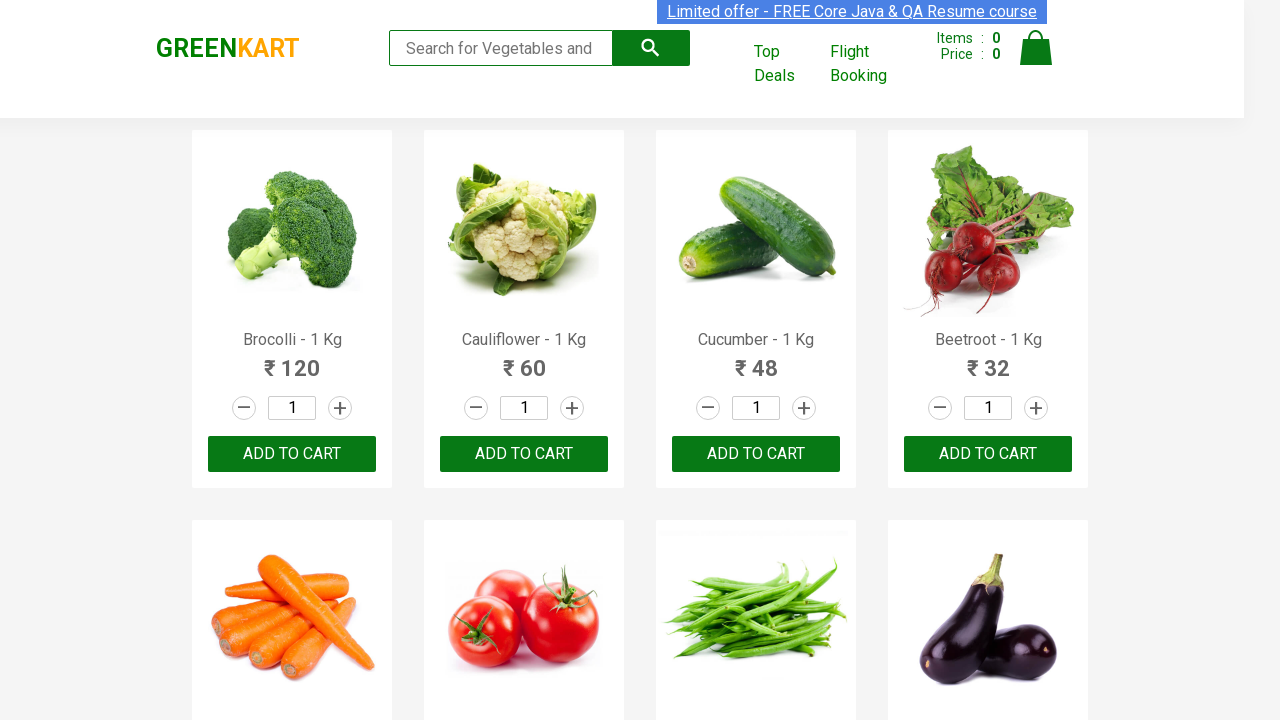